Tests that the Message field shows a required field validation warning when trying to submit the form with Name and Email filled but Message empty.

Starting URL: https://ancabota09.wixsite.com/intern/contact

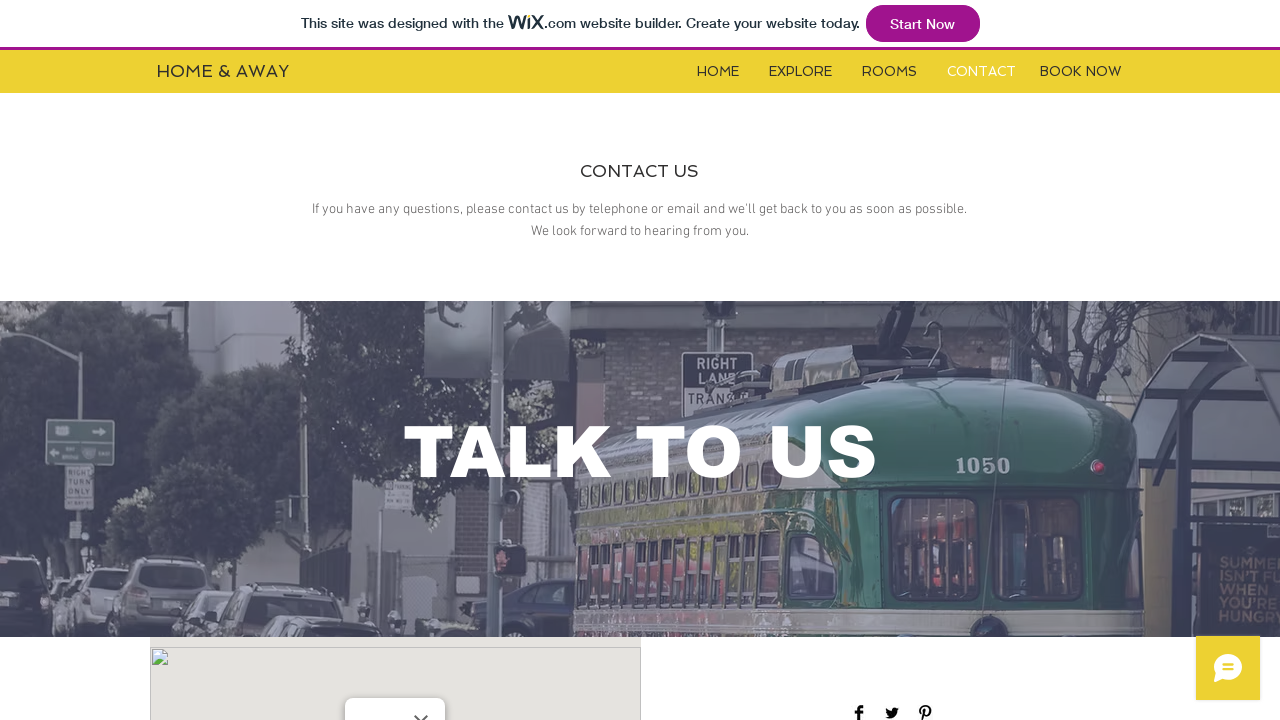

Contact form loaded and is visible
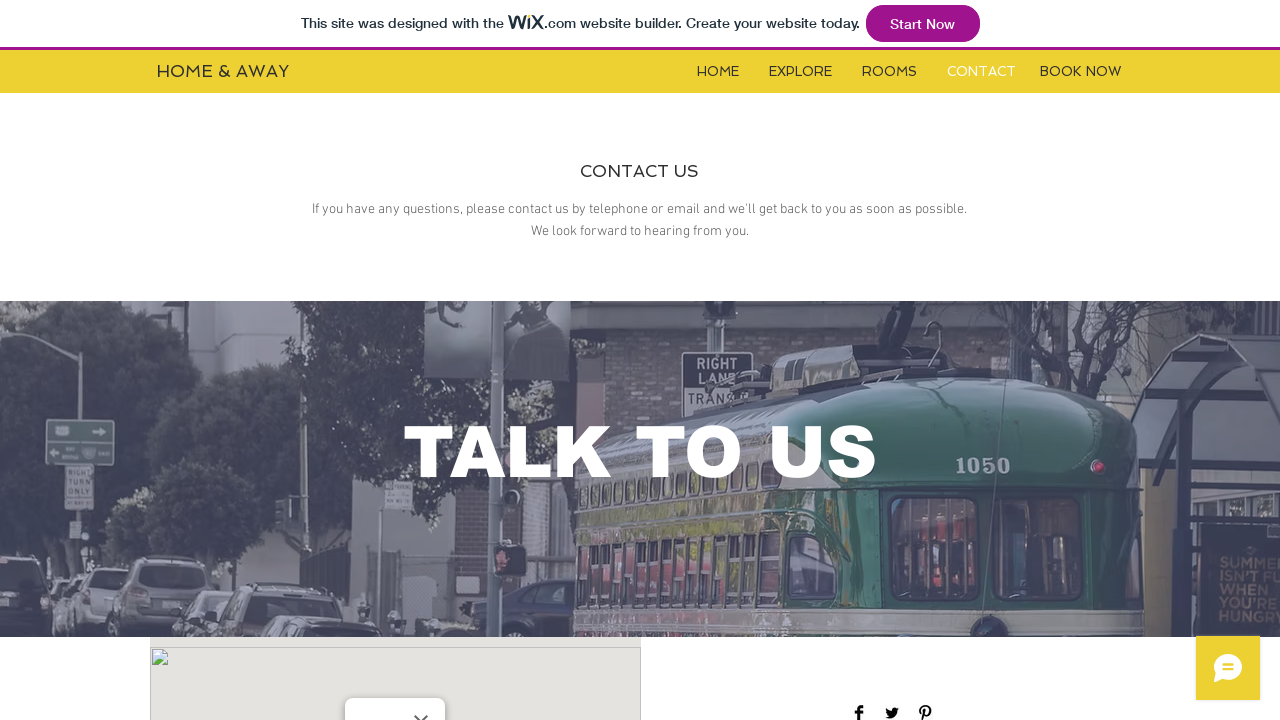

Asserted that contact form is visible
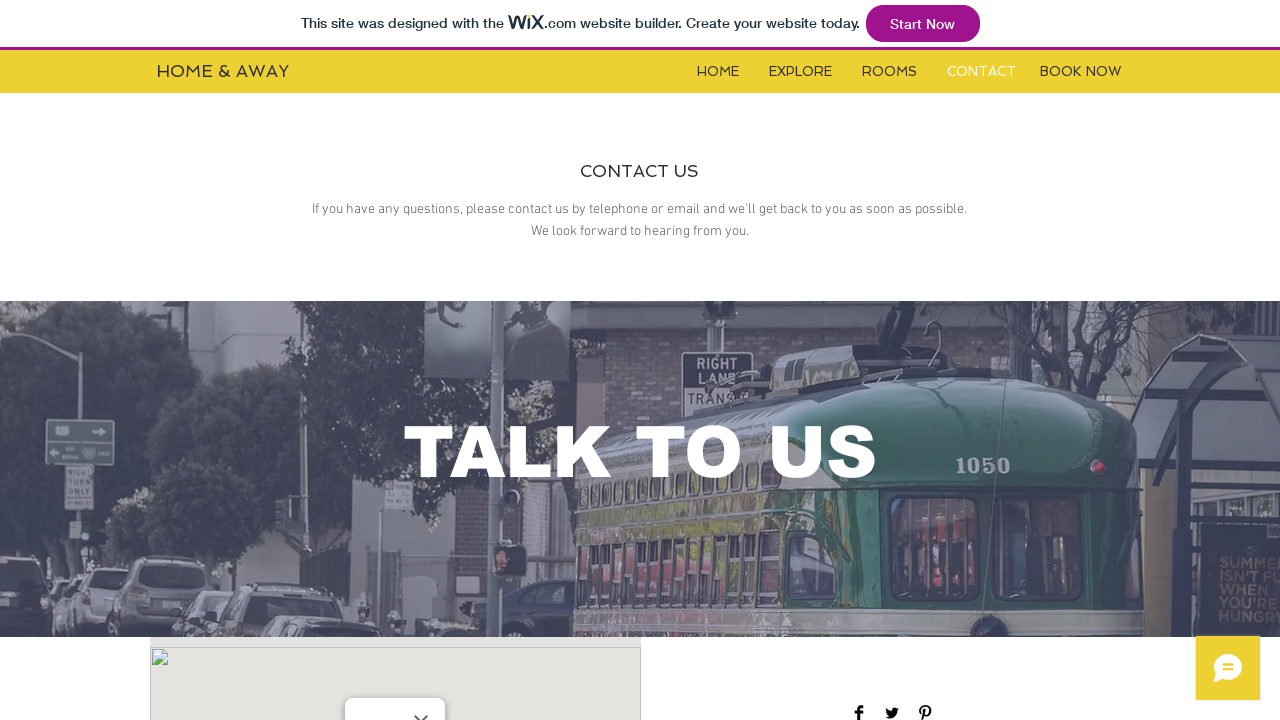

Filled Name field with 'Georgiana' on #input_comp-jxbsa1e9
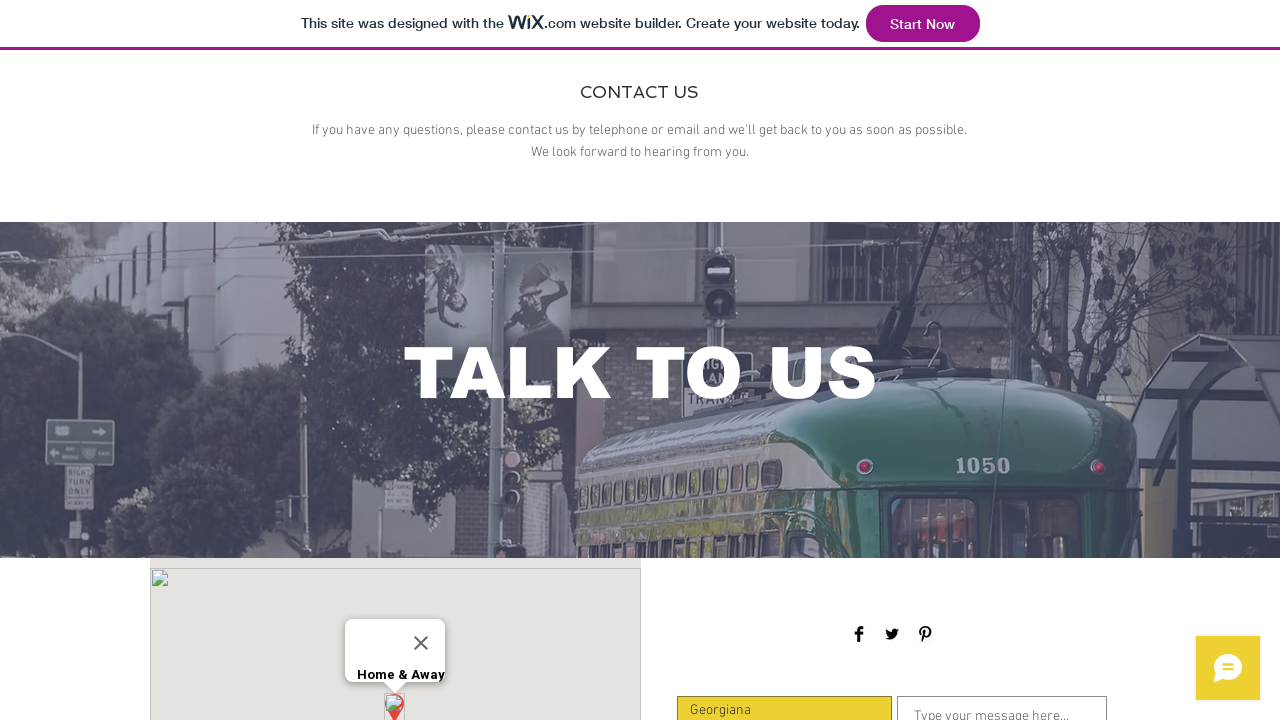

Filled Email field with 'georgiana@gmail.com' on input[name='email']
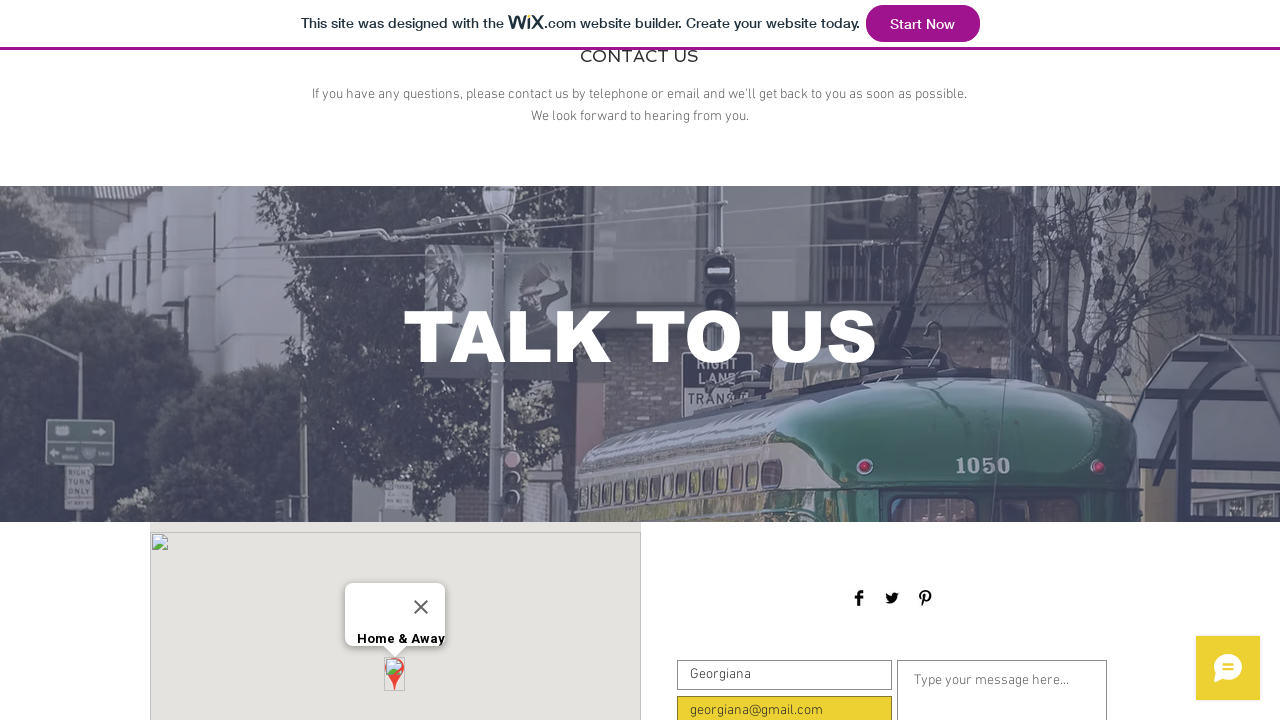

Clicked submit button with Name and Email filled but Message empty at (1050, 361) on xpath=//*[@id="comp-jxbsa1fi"]/button
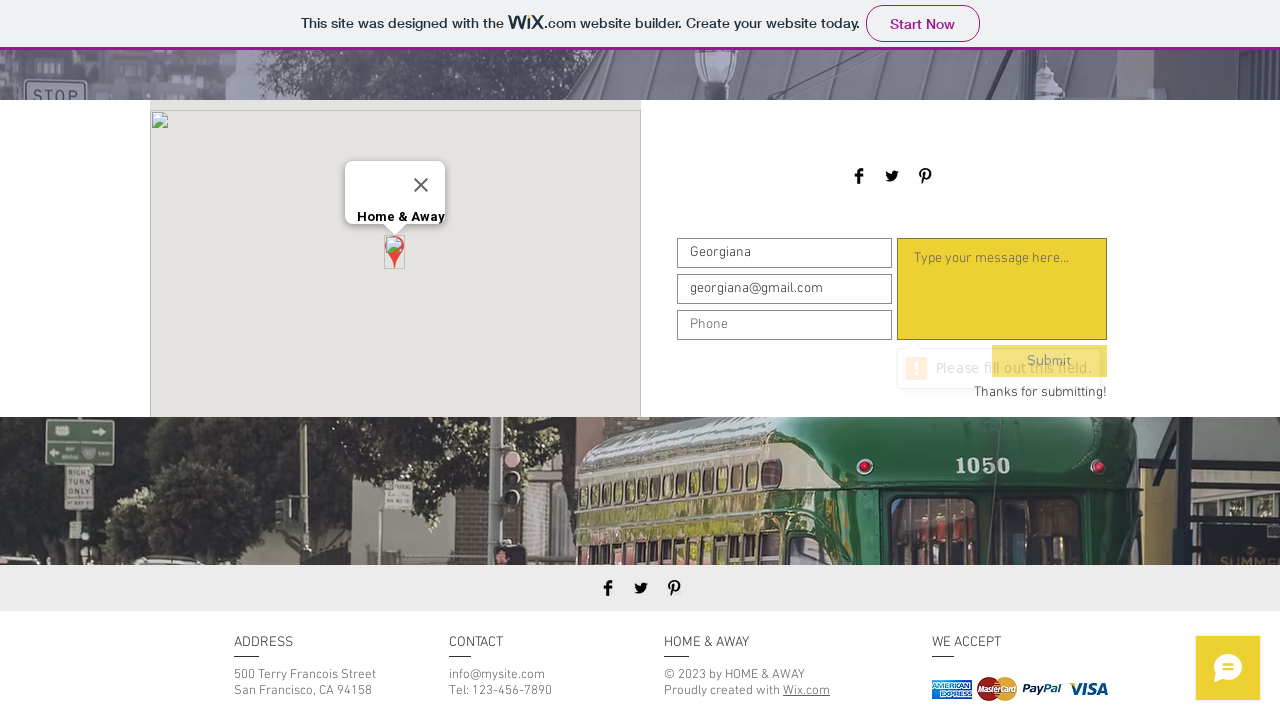

Located Message field element
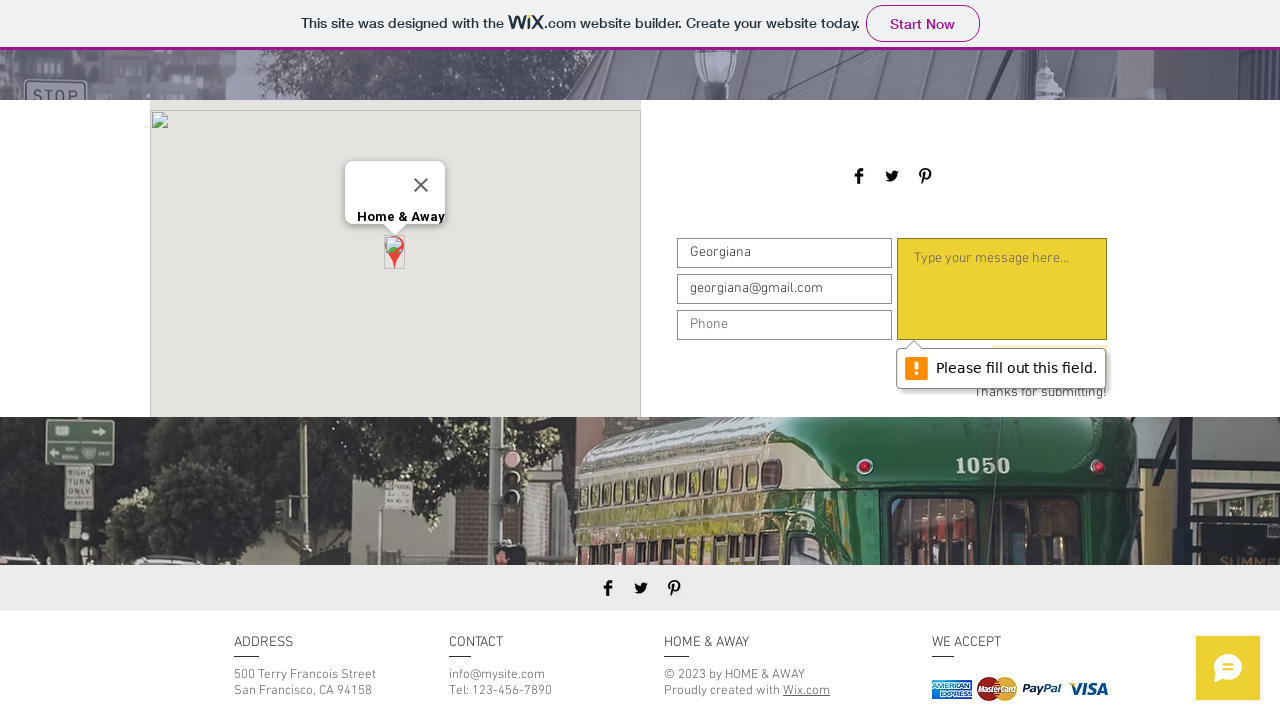

Retrieved validation message from Message field: 'Please fill out this field.'
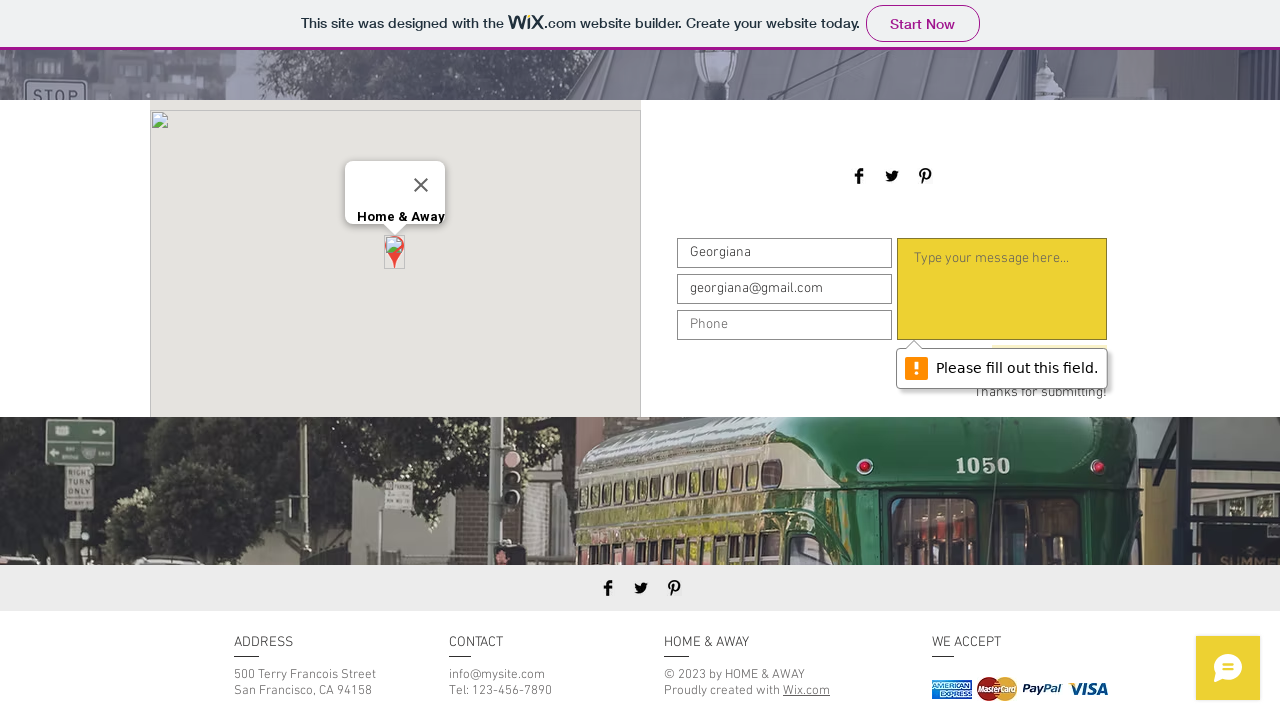

Asserted that required field validation warning is displayed for Message field
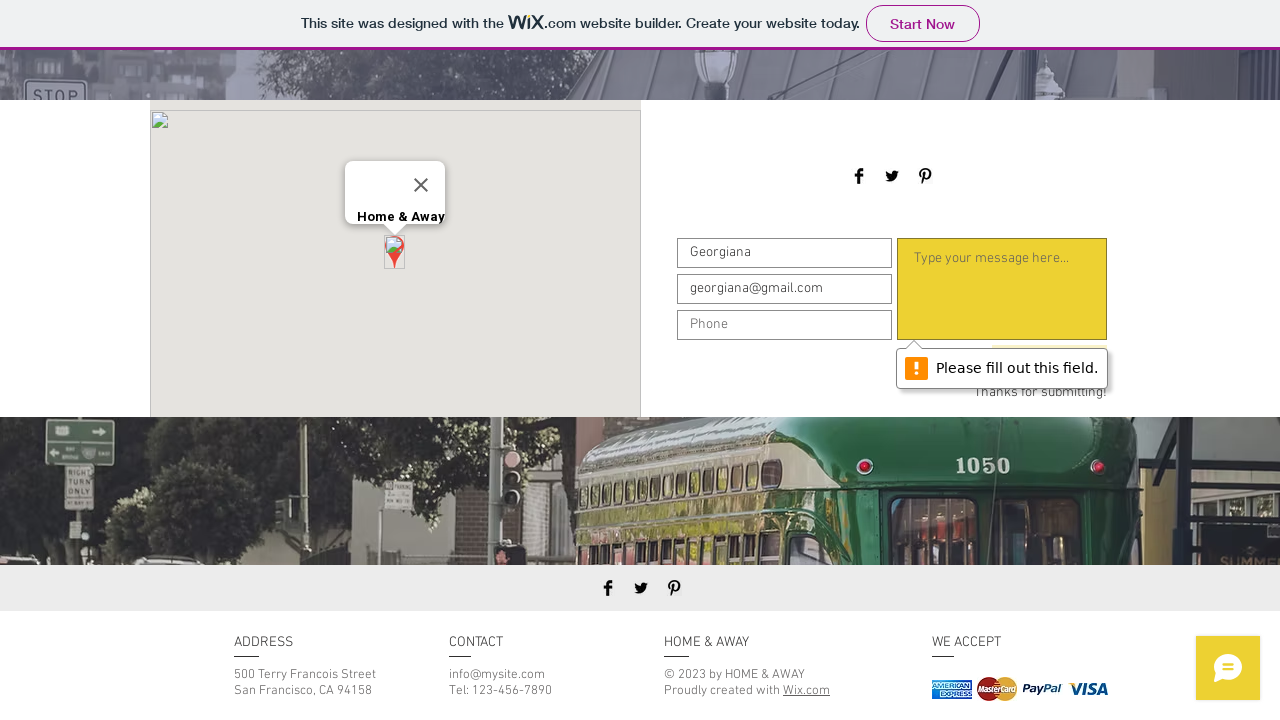

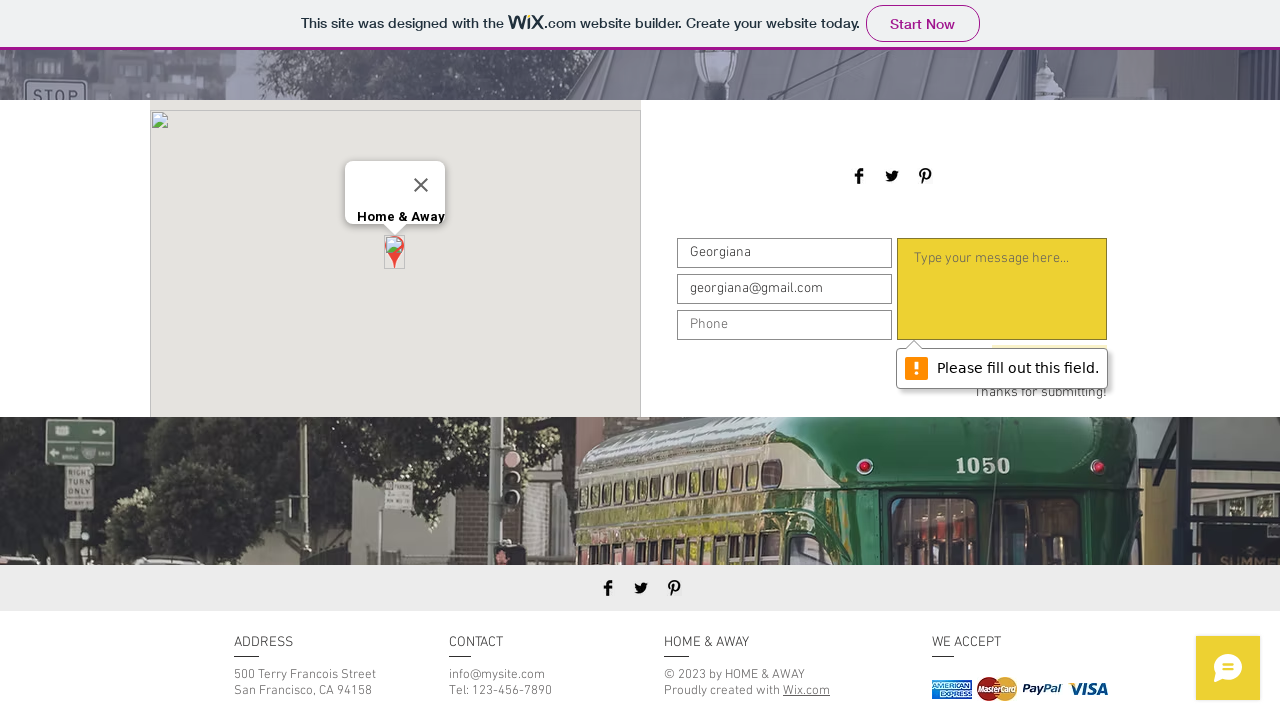